Tests right-click context menu functionality by performing a context click on a designated area, verifying the alert message, accepting the alert, then clicking a link to open a new tab and verifying the page content.

Starting URL: https://the-internet.herokuapp.com/context_menu

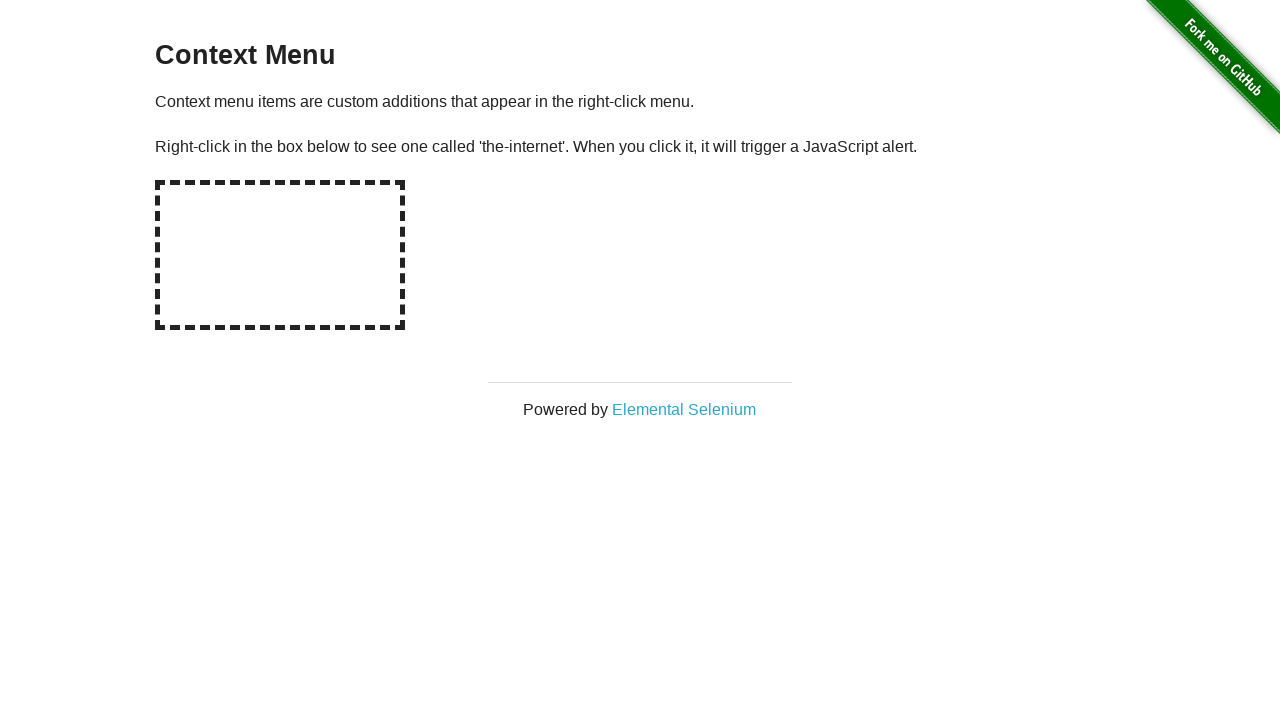

Right-clicked on hot-spot area to trigger context menu at (280, 255) on #hot-spot
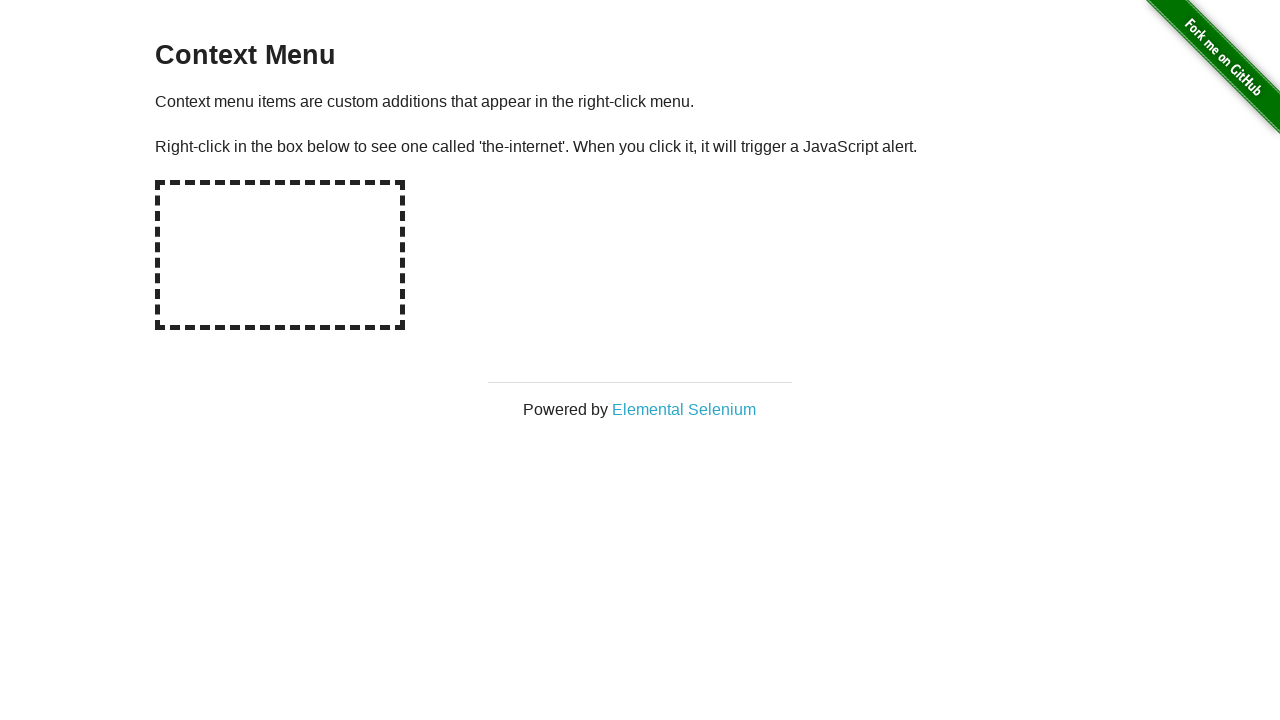

Evaluated alert text from window
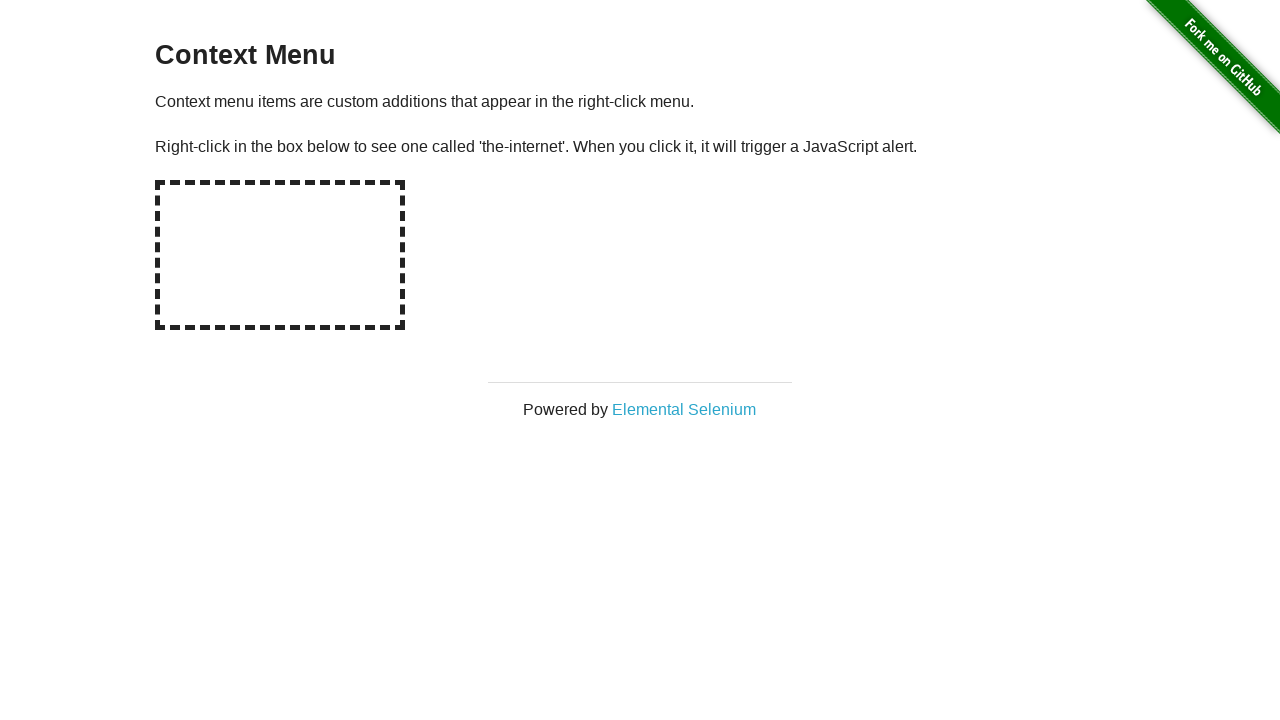

Set up dialog handler to accept alerts
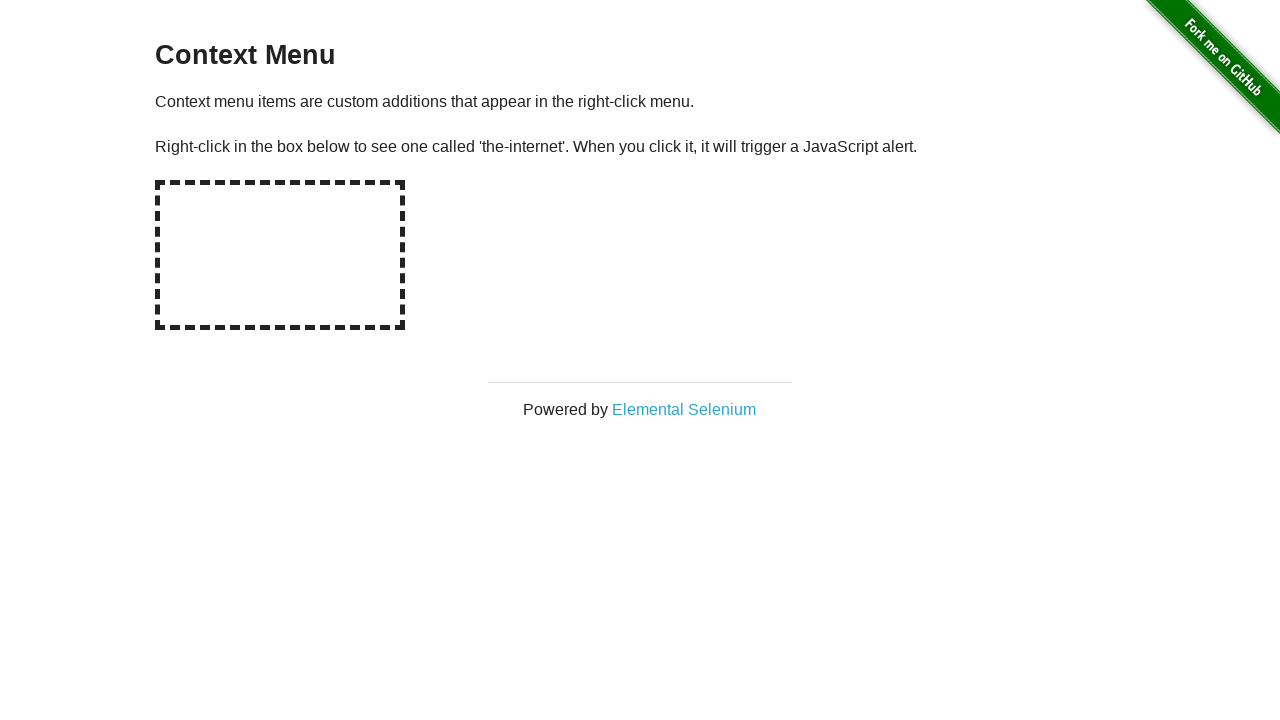

Right-clicked on hot-spot again with dialog handler active at (280, 255) on #hot-spot
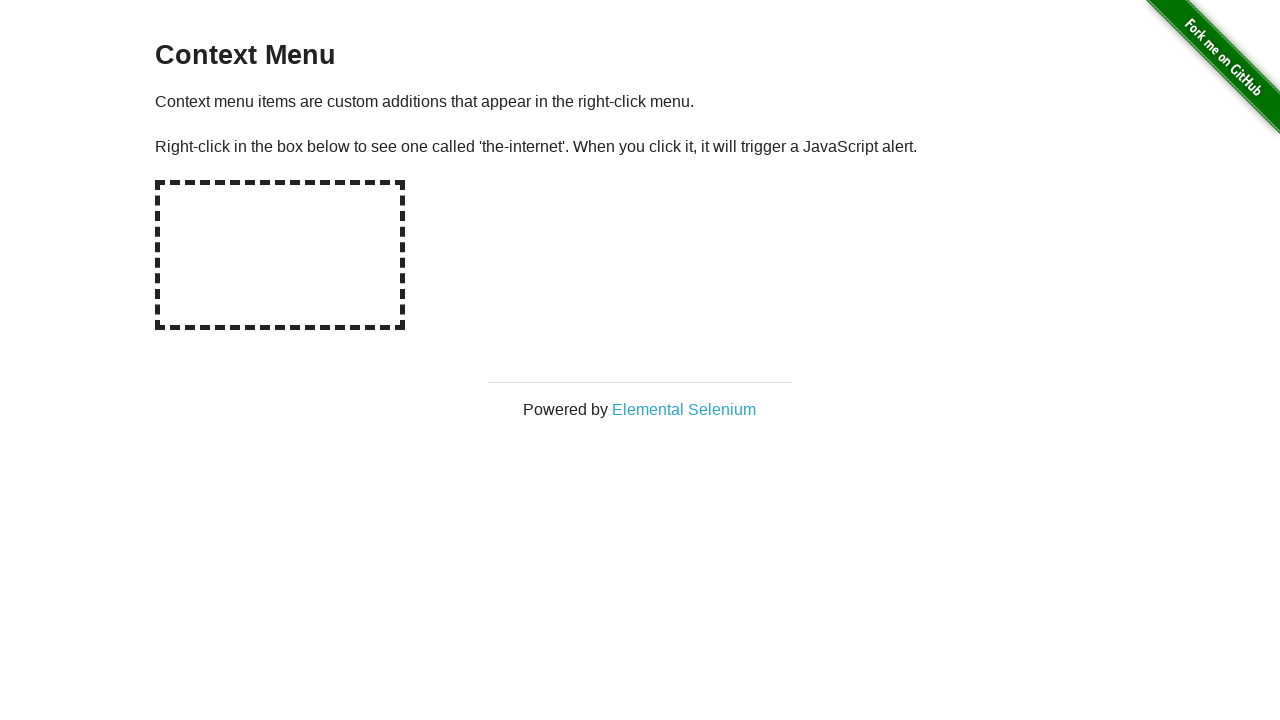

Waited for dialog to be processed
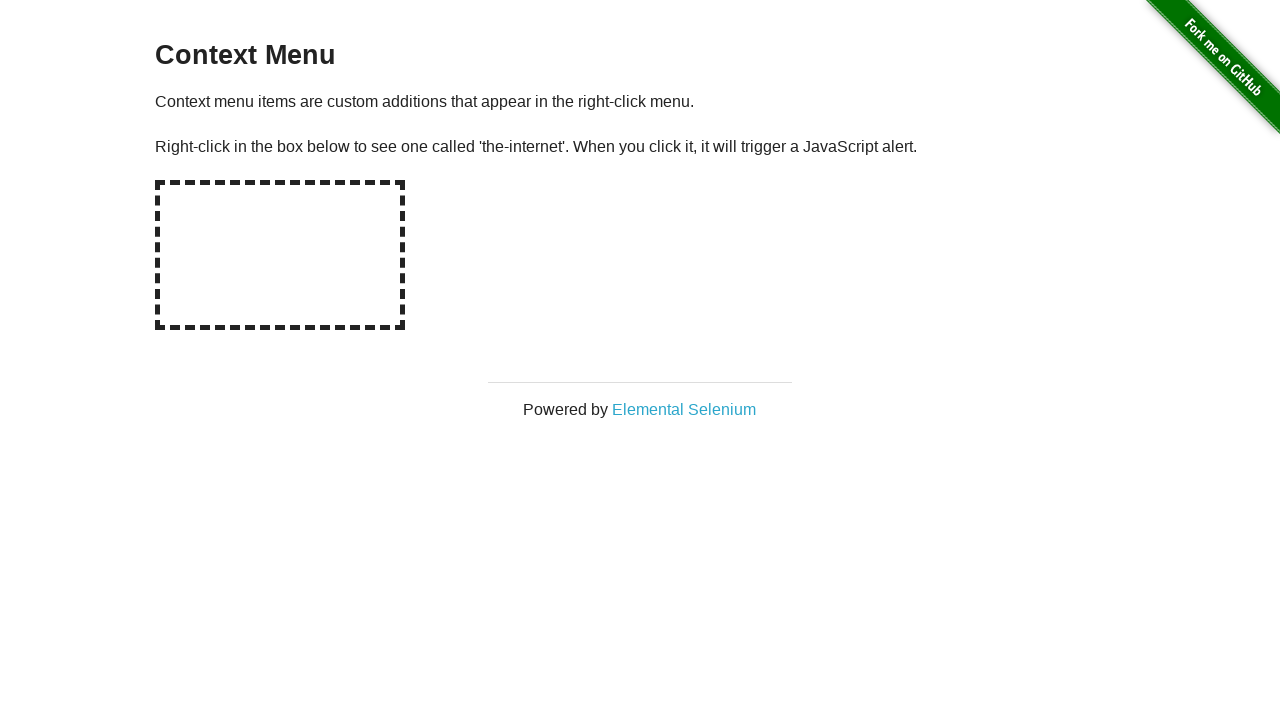

Clicked on 'Elemental Selenium' link to open new tab at (684, 409) on xpath=//*[text()='Elemental Selenium']
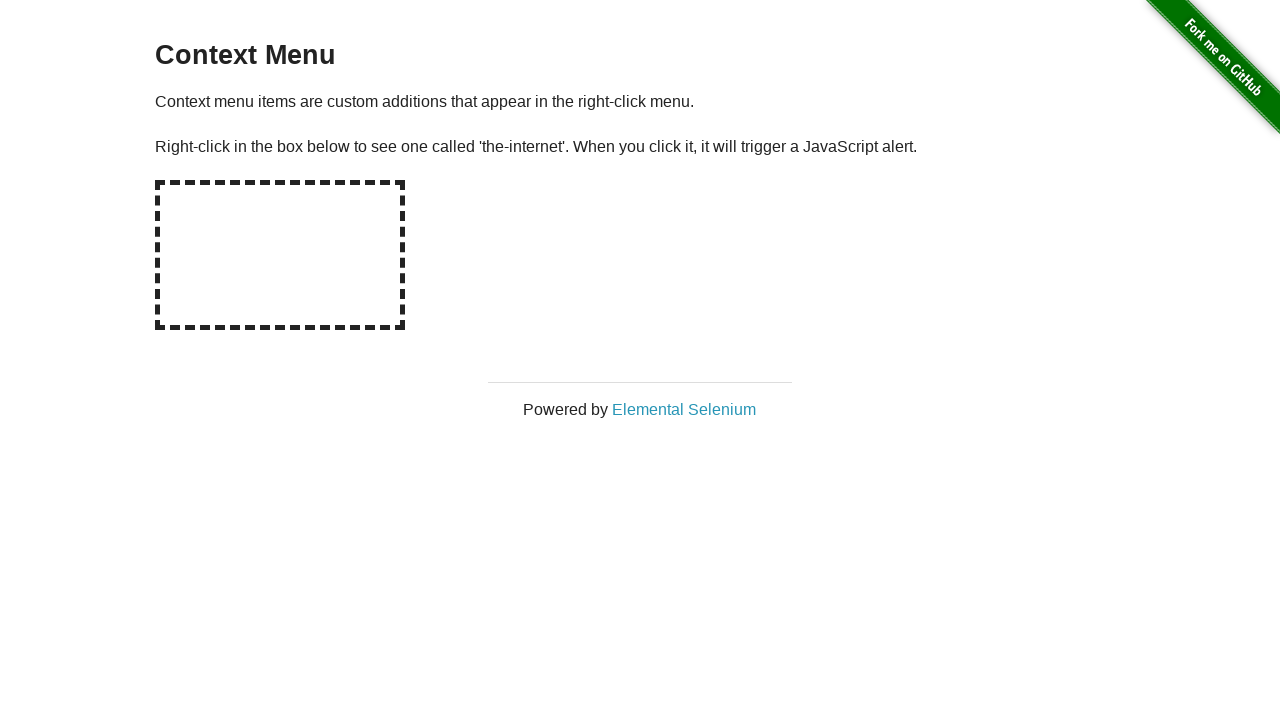

Switched to newly opened page/tab
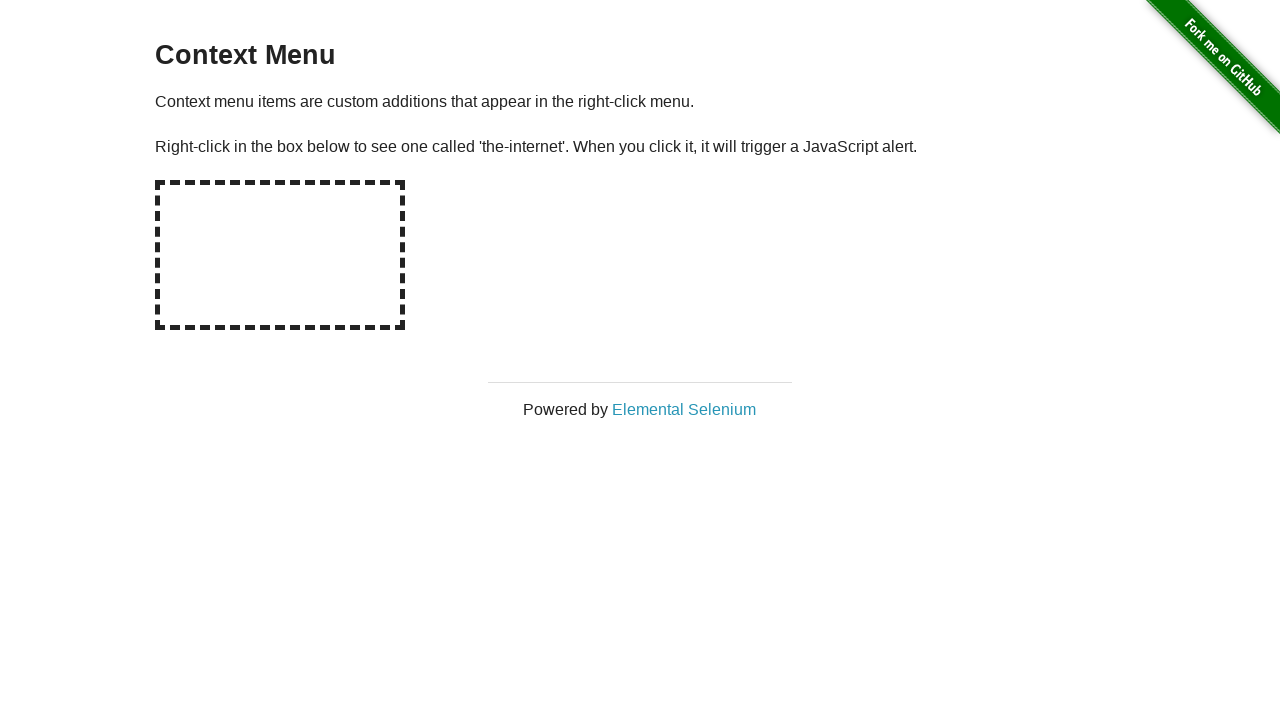

New page loaded completely
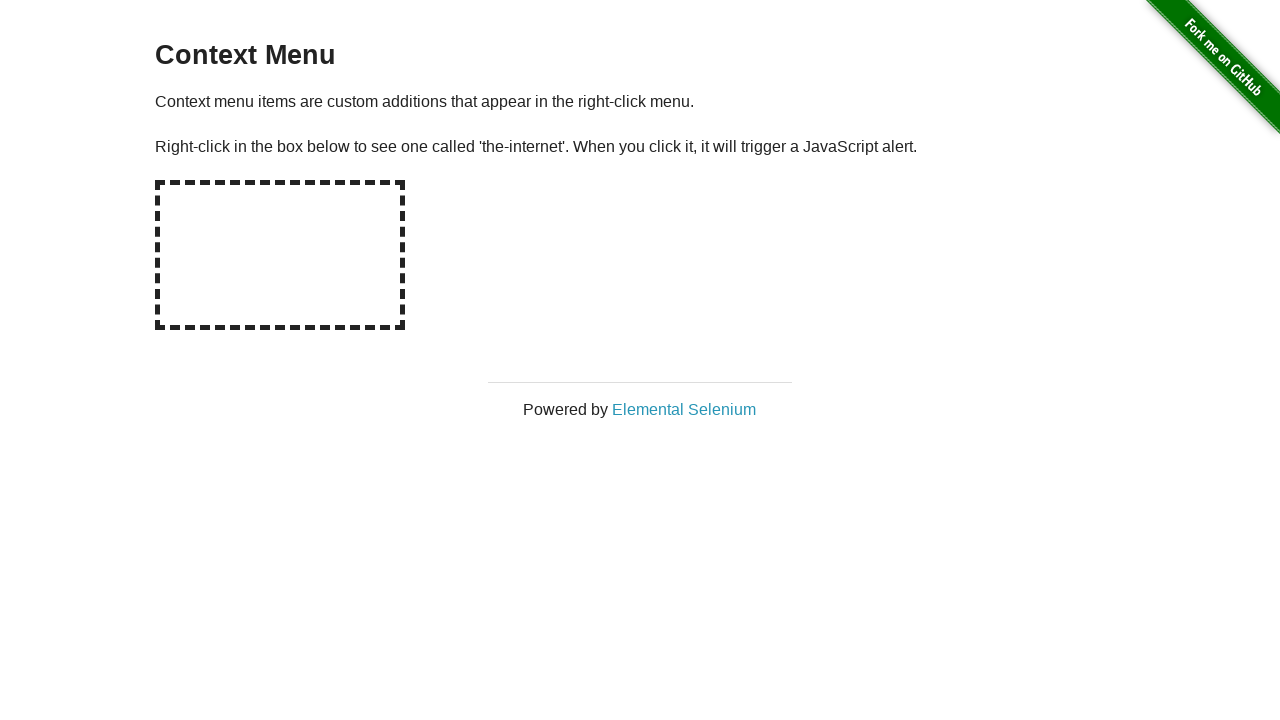

Located h1 element on new page
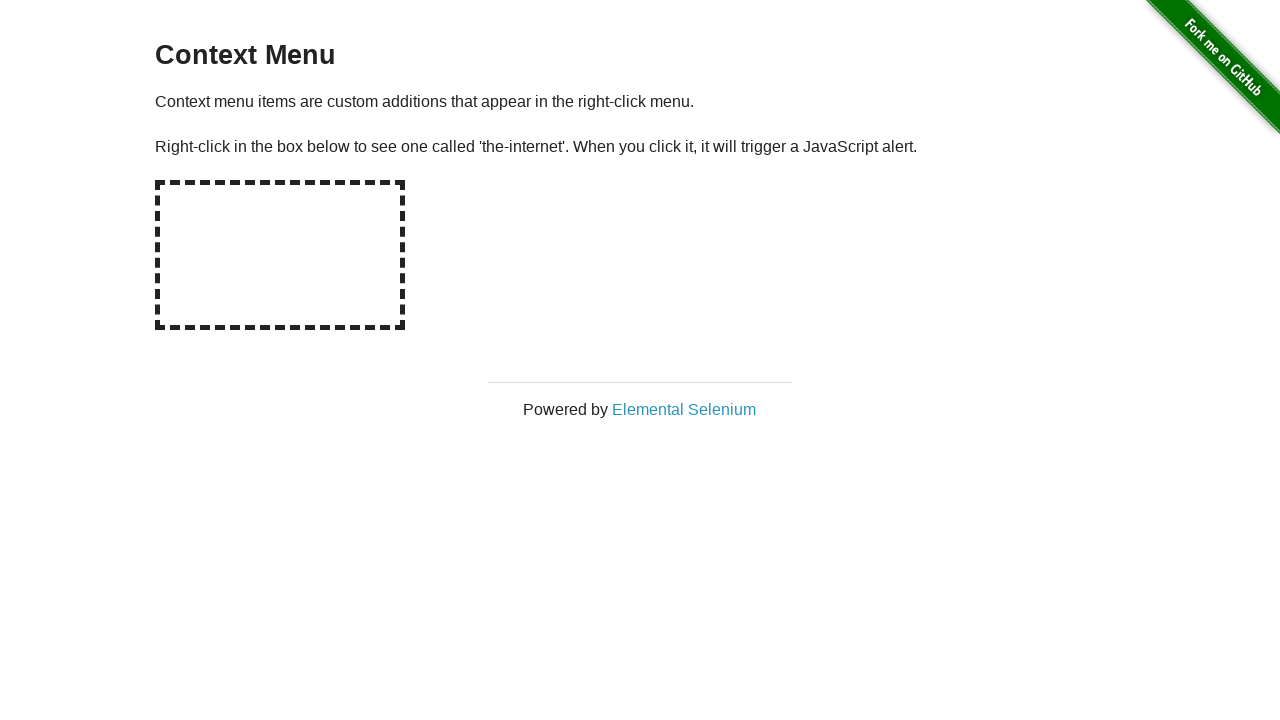

Verified h1 element is visible on page
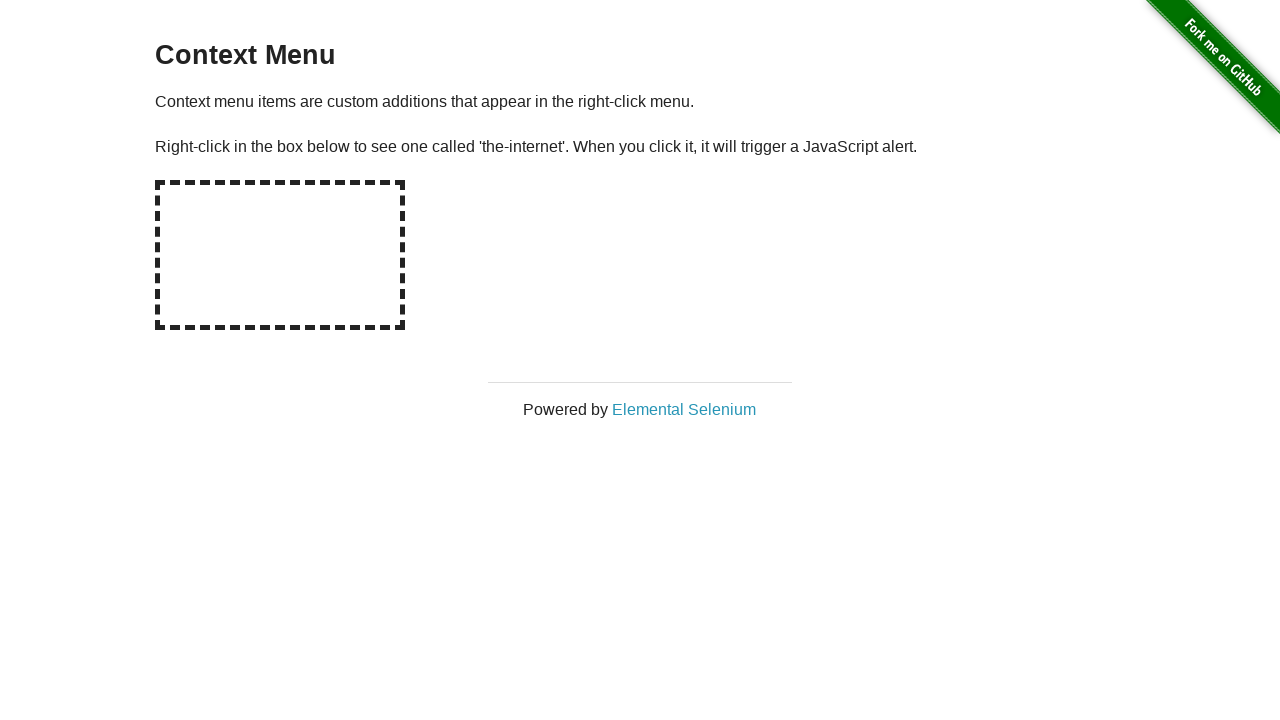

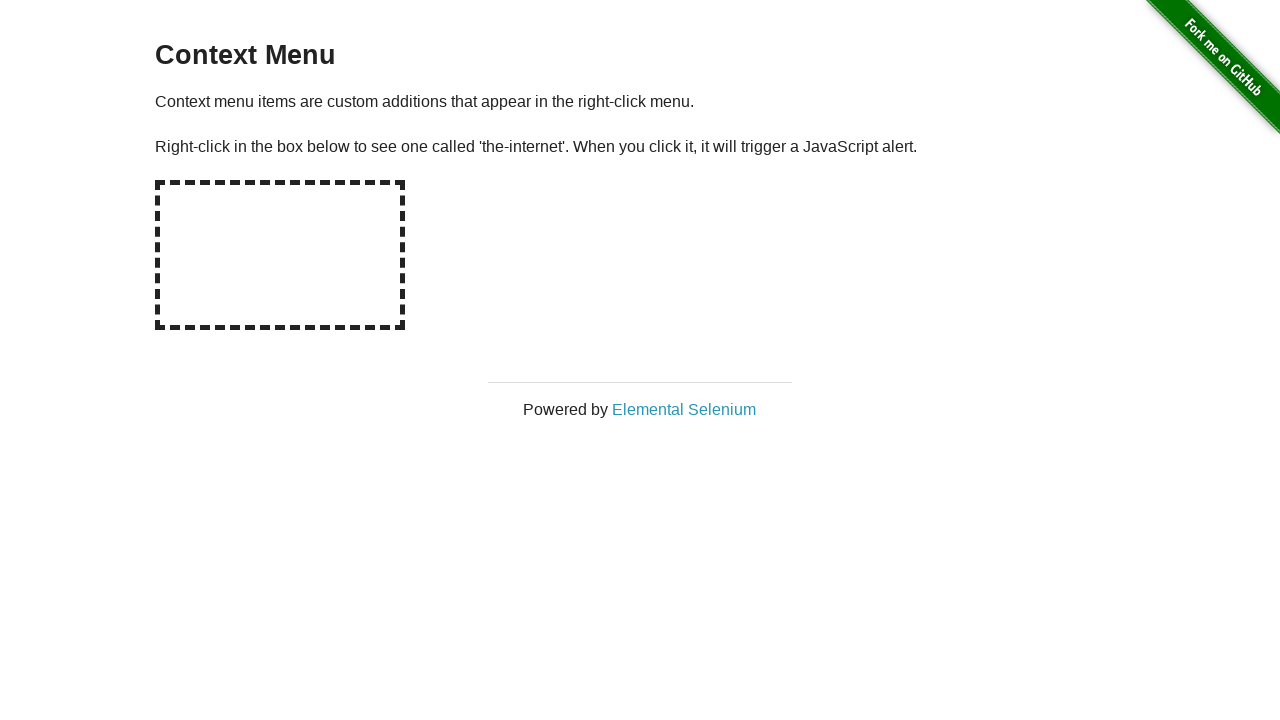